Tests hover functionality by hovering over a user image to reveal a profile link and clicking it

Starting URL: https://the-internet.herokuapp.com/hovers

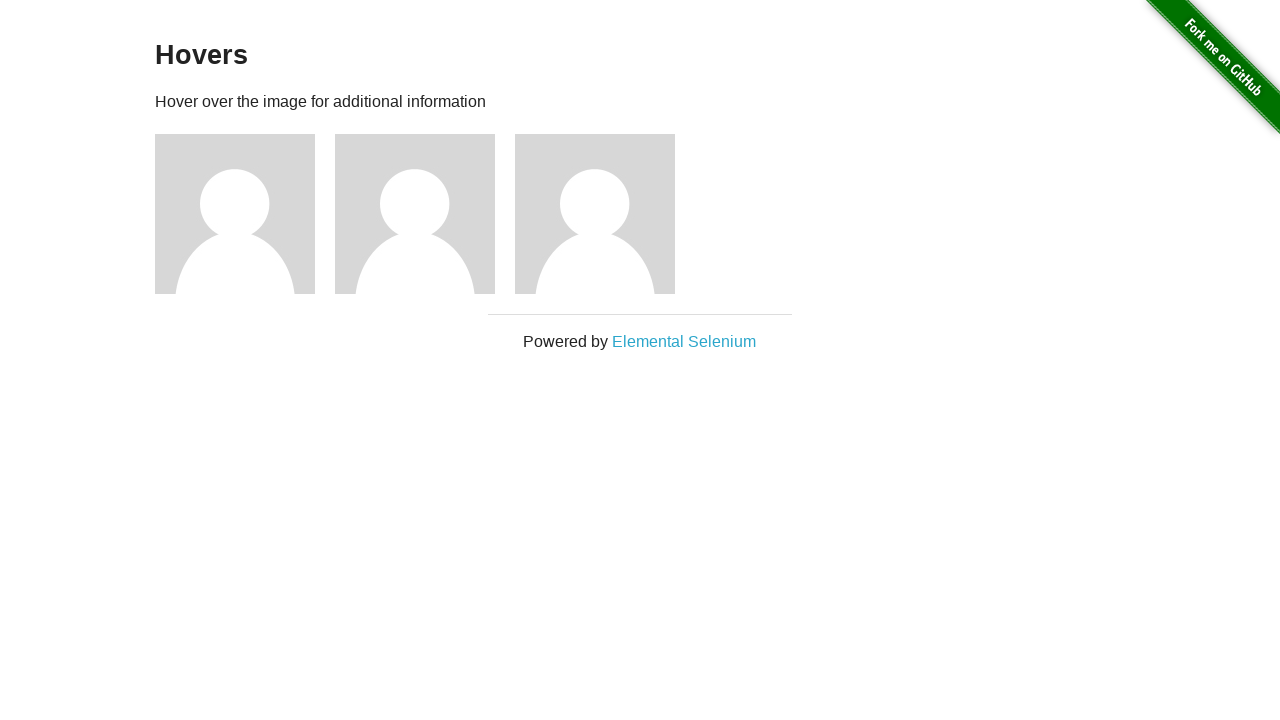

Hovered over second user image to reveal profile link at (415, 214) on #content > div > div:nth-child(4) > img
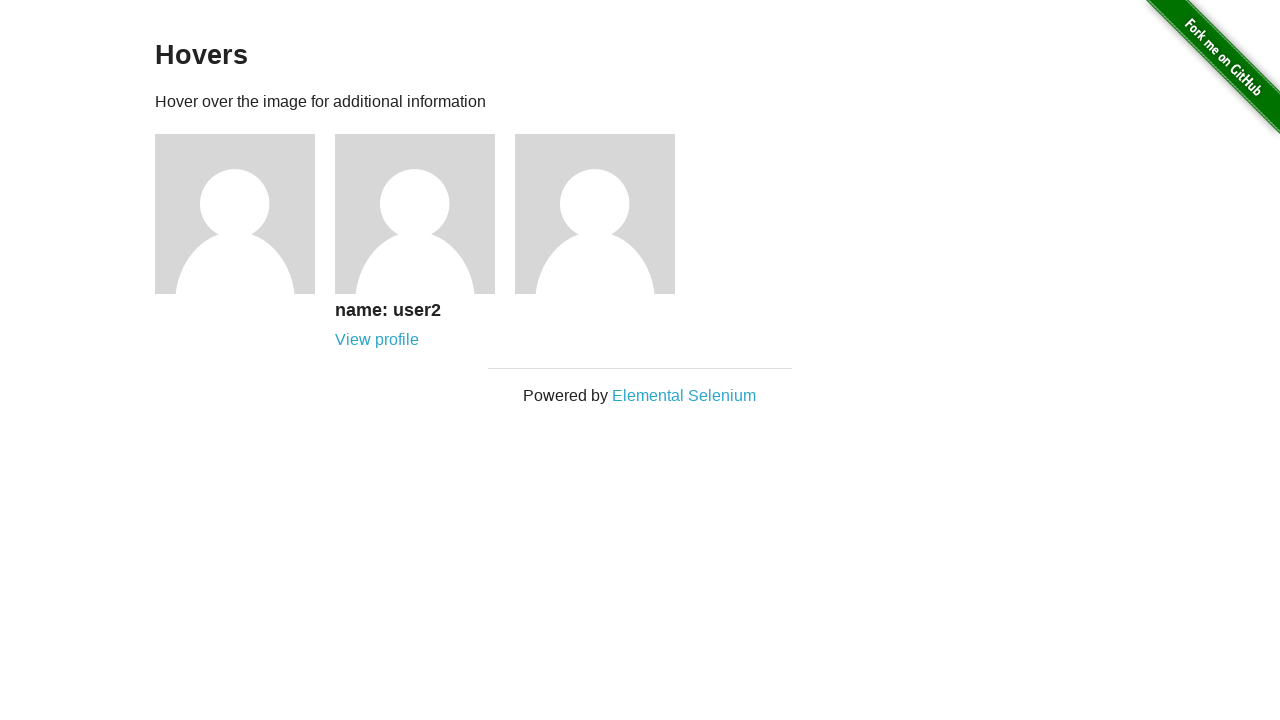

Clicked on the revealed profile link at (377, 340) on #content > div > div:nth-child(4) > div > a
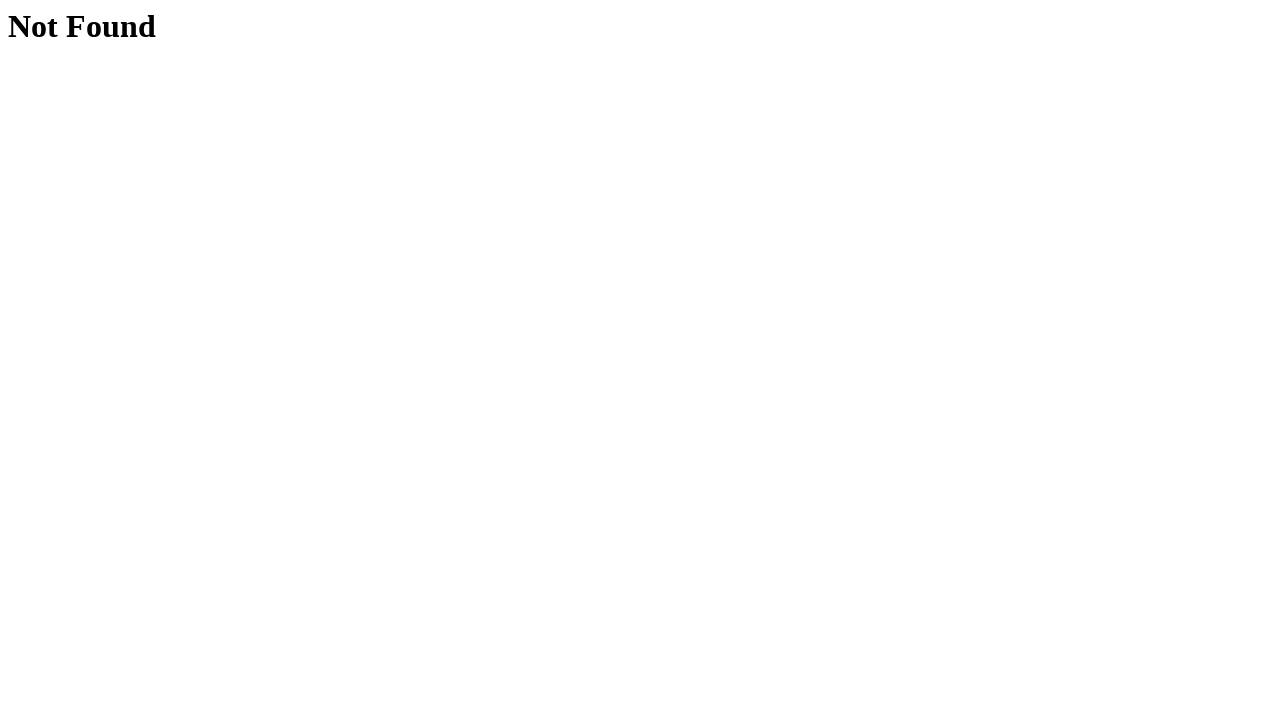

Page navigation completed and network idle
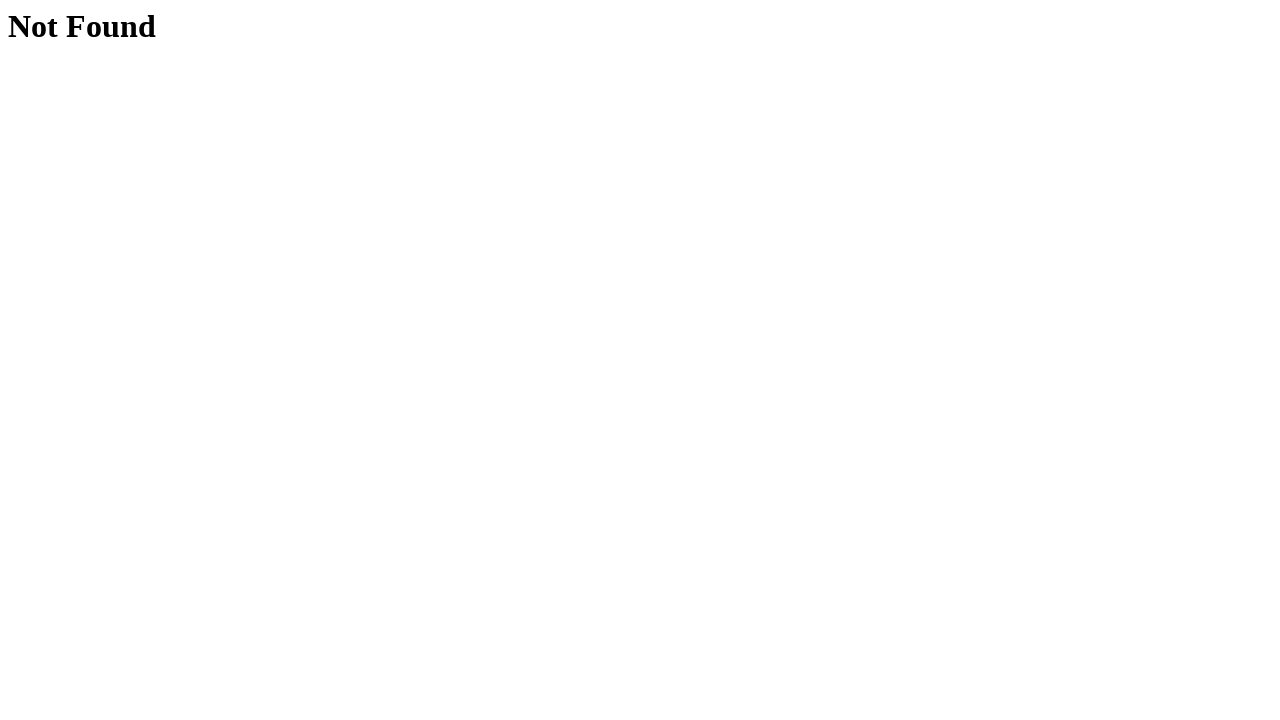

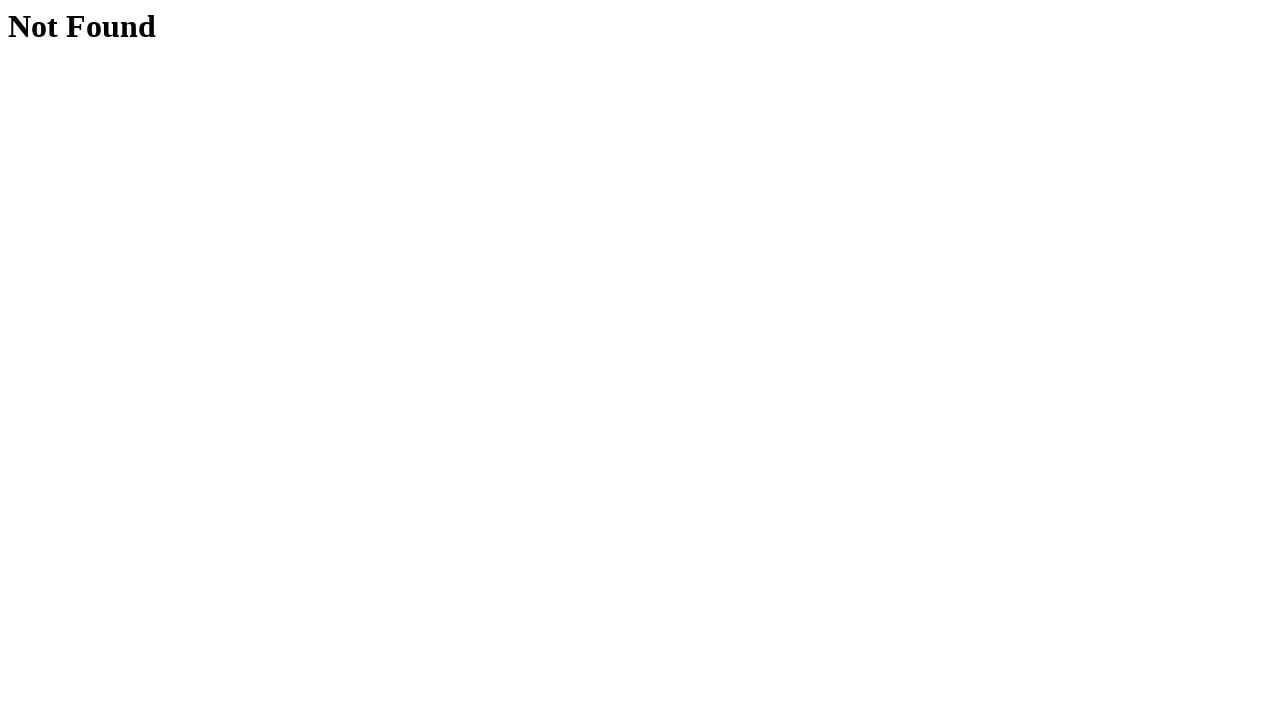